Tests A/B test opt-out by first verifying the page shows either control or variation, then adding an Optimizely opt-out cookie, refreshing the page, and confirming the opt-out state is shown.

Starting URL: http://the-internet.herokuapp.com/abtest

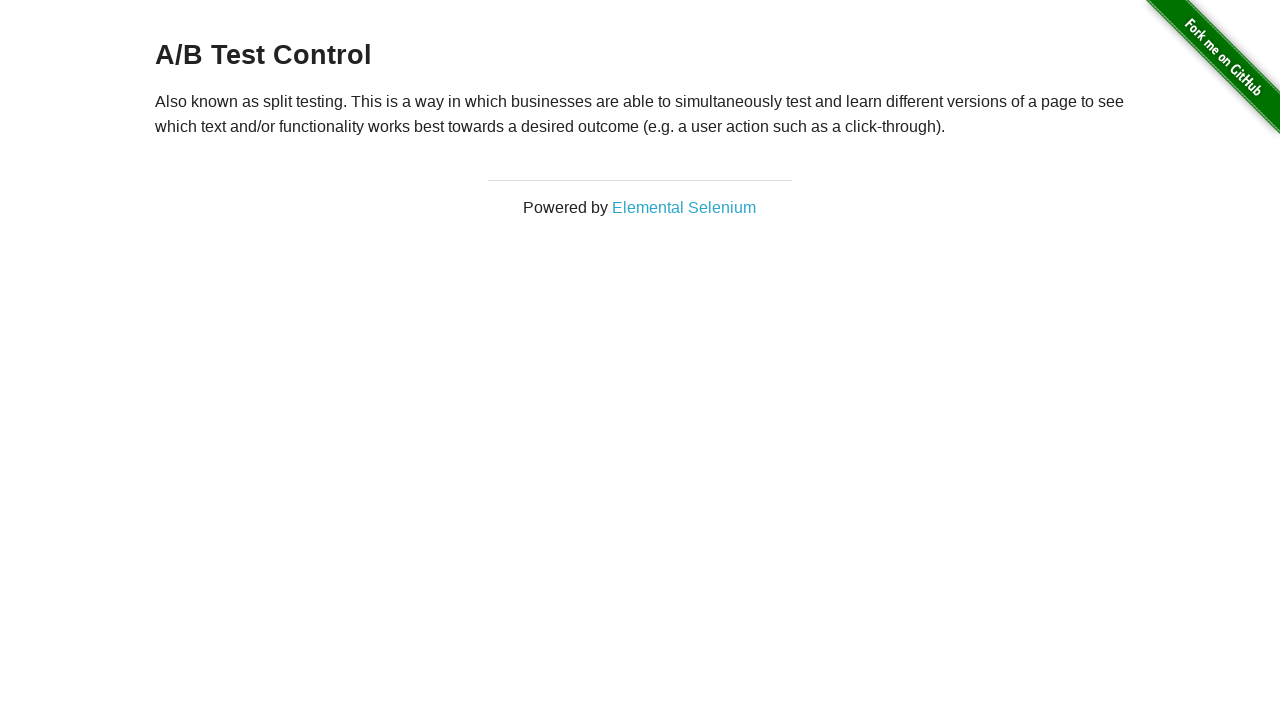

Located h3 heading element
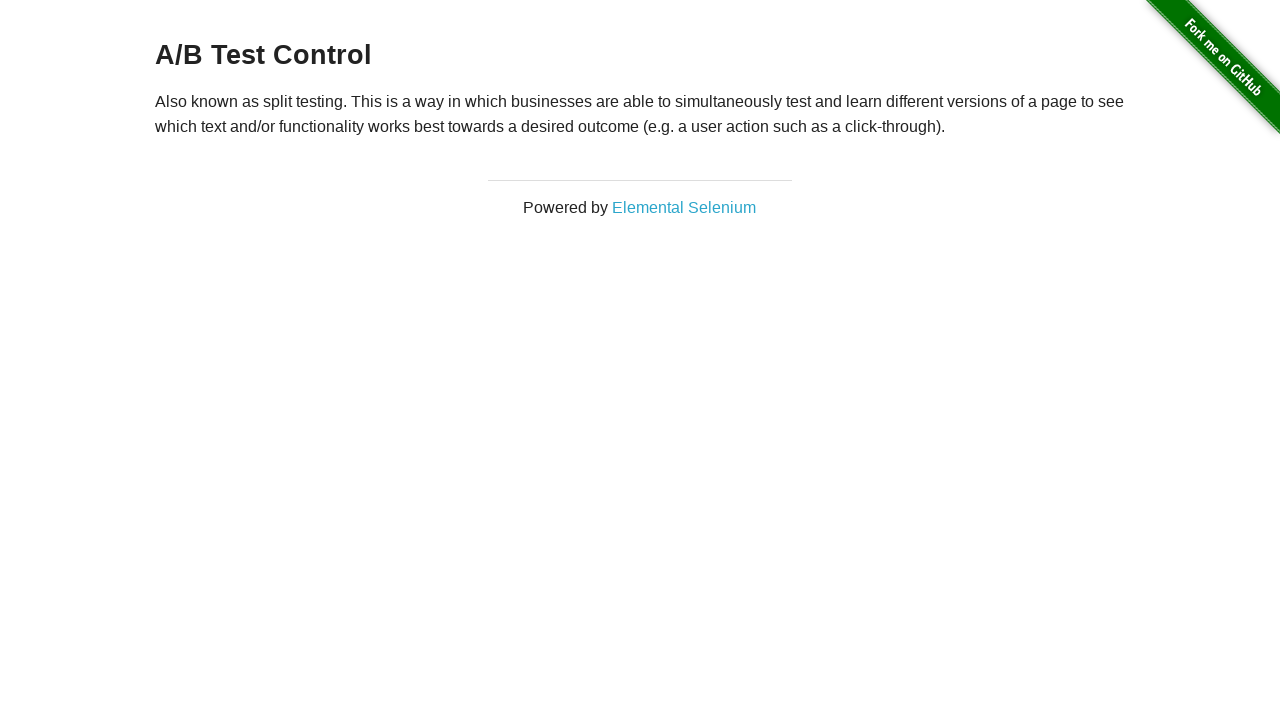

Retrieved heading text: A/B Test Control
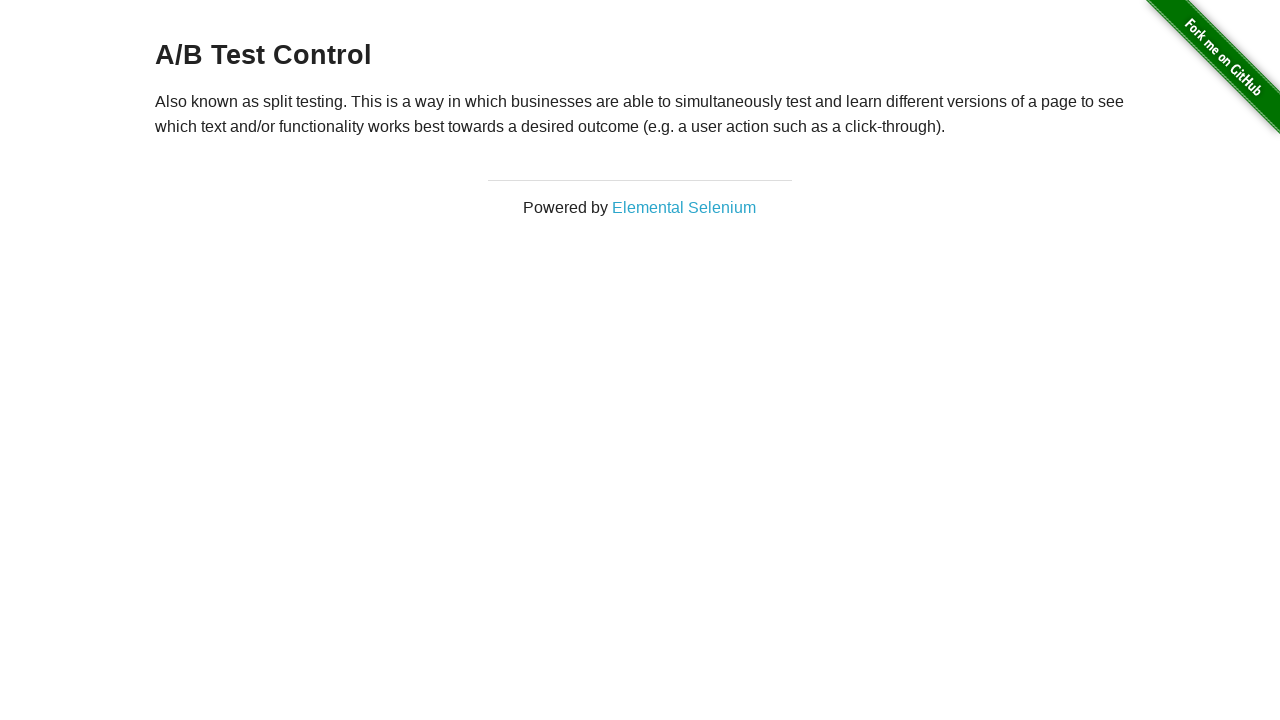

Verified page shows either control or variation heading
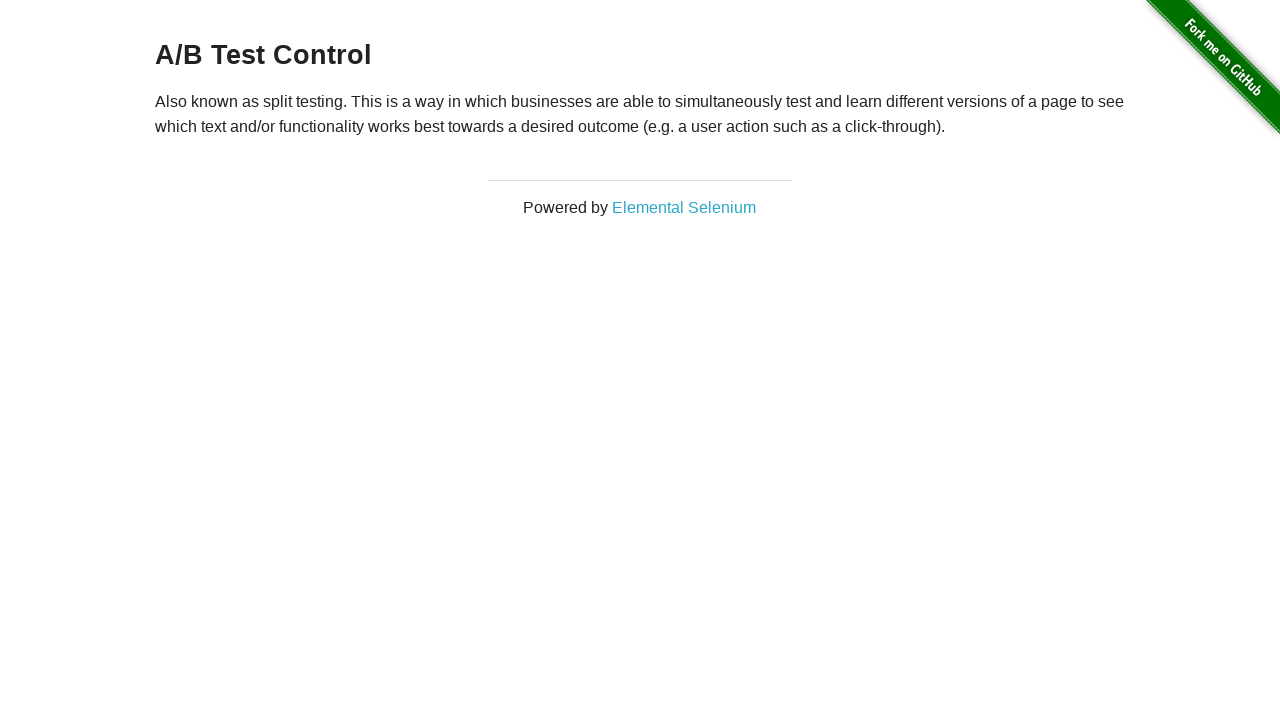

Added Optimizely opt-out cookie to context
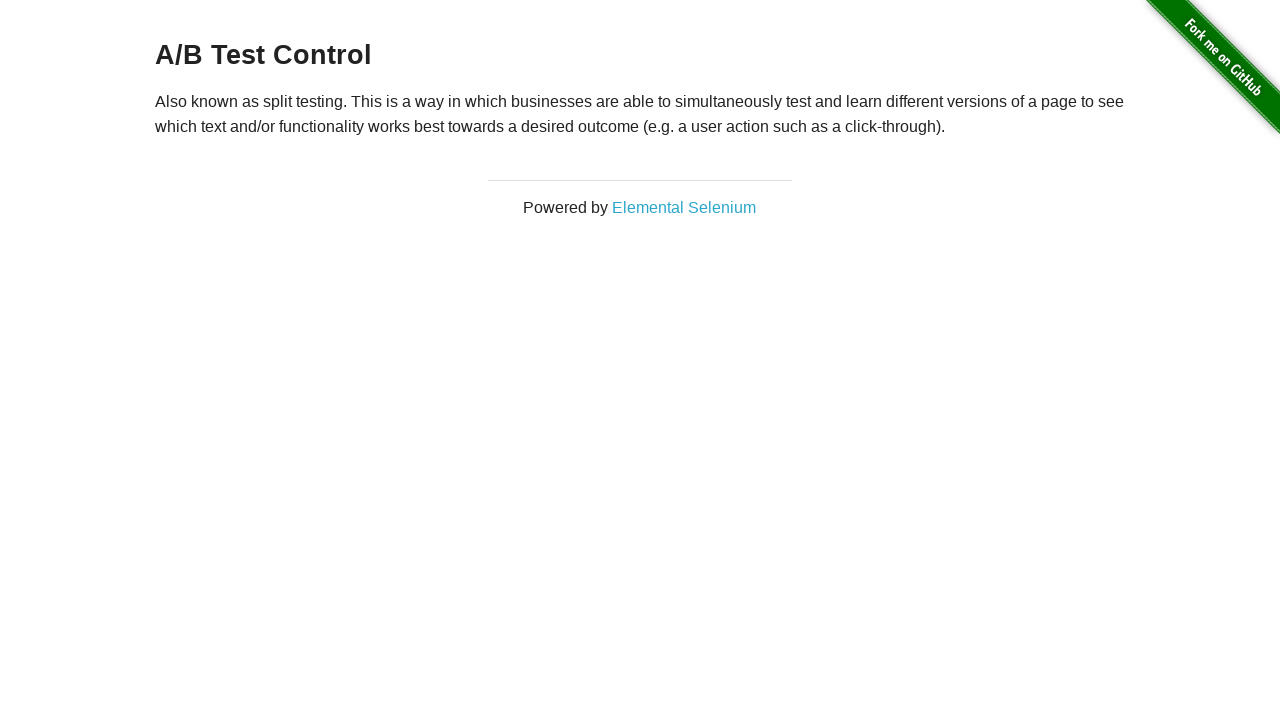

Reloaded page after adding opt-out cookie
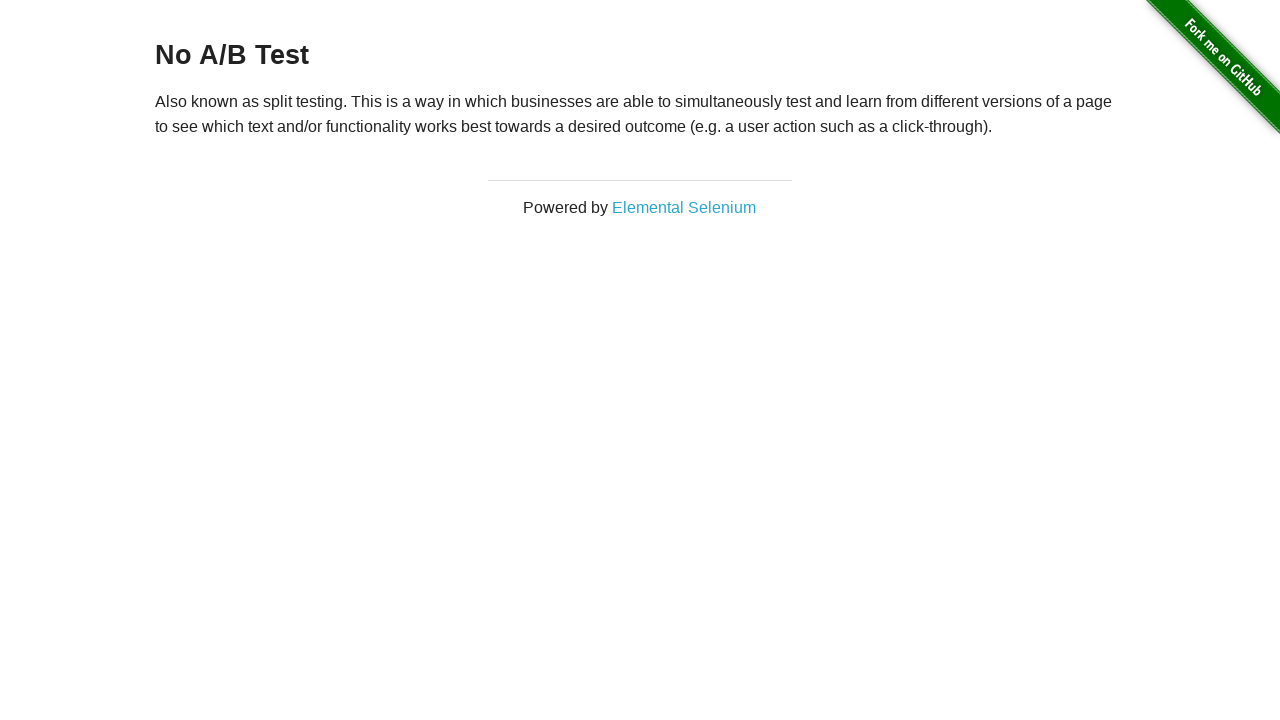

Retrieved heading text after reload: No A/B Test
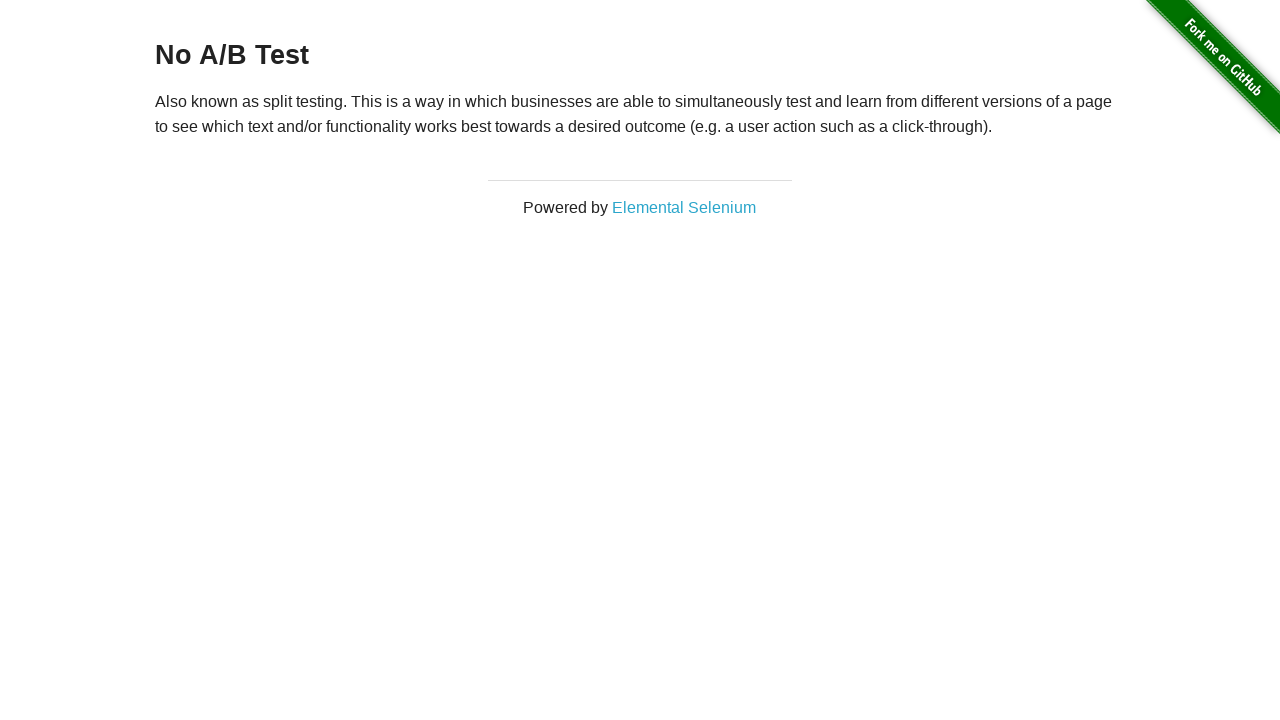

Verified opt-out state is displayed with 'No A/B Test' heading
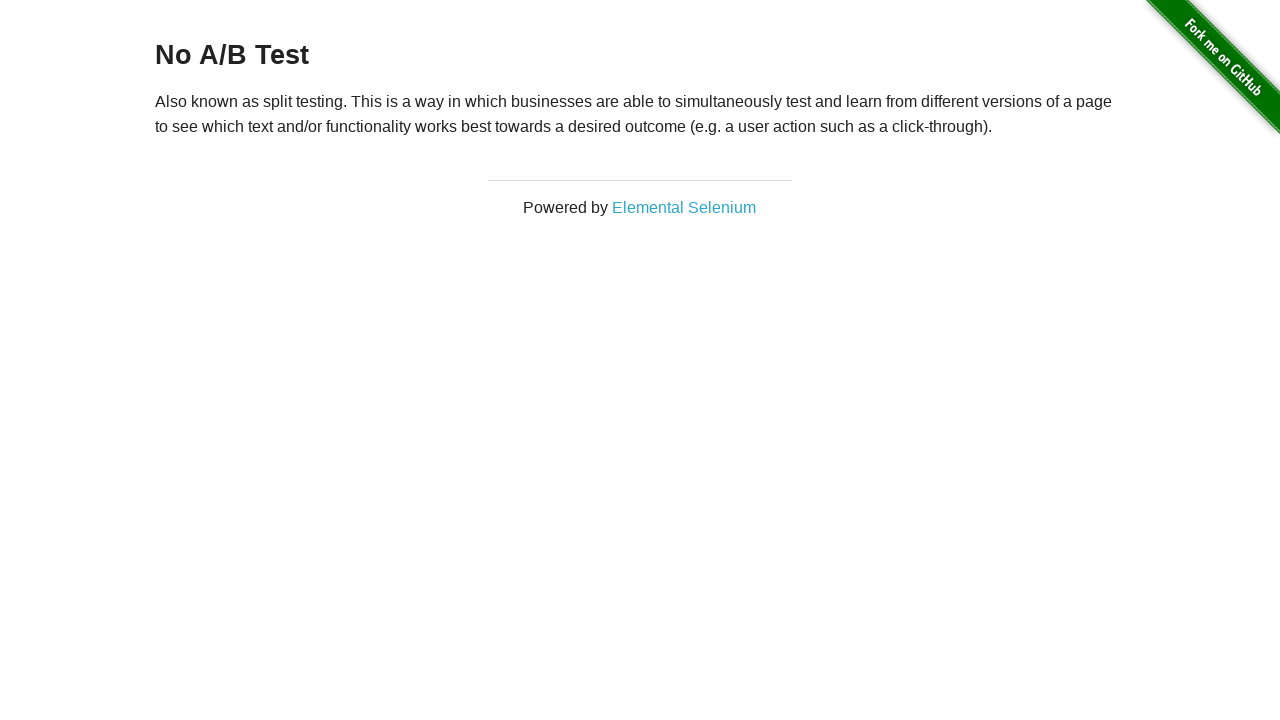

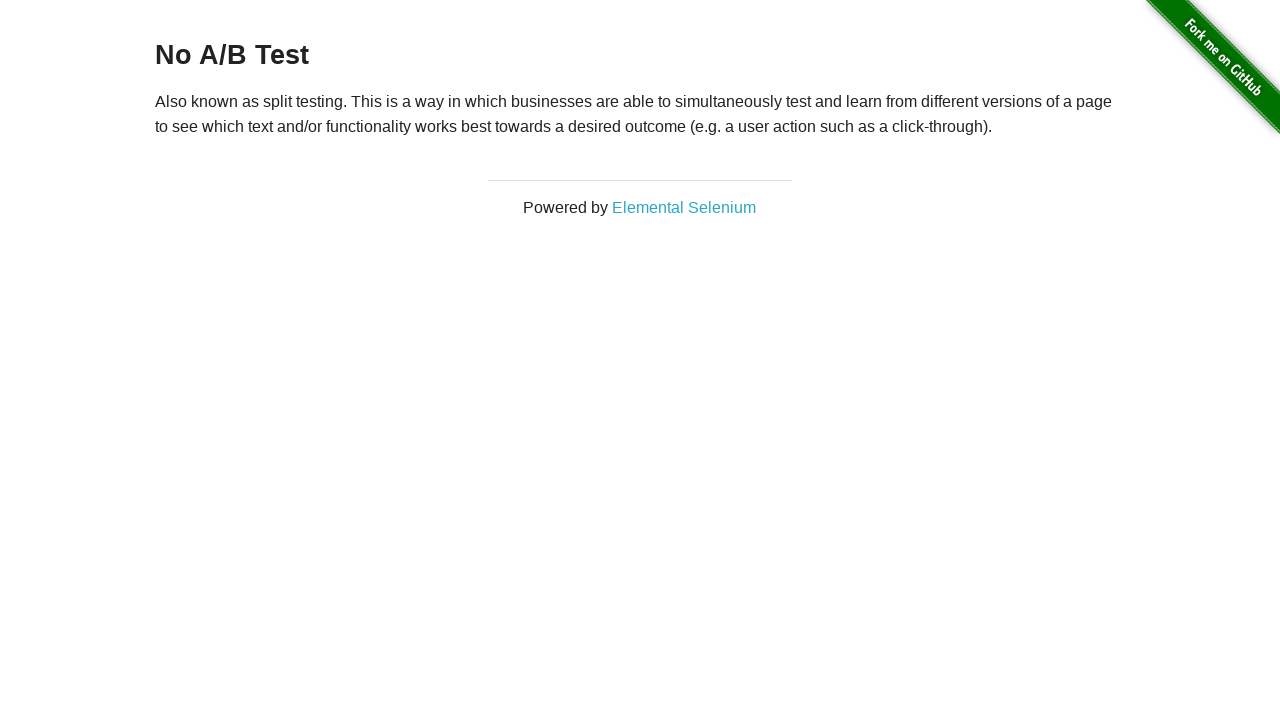